Tests e-commerce functionality by searching for products, adding Cashews to cart, and proceeding through checkout flow

Starting URL: https://rahulshettyacademy.com/seleniumPractise/#/

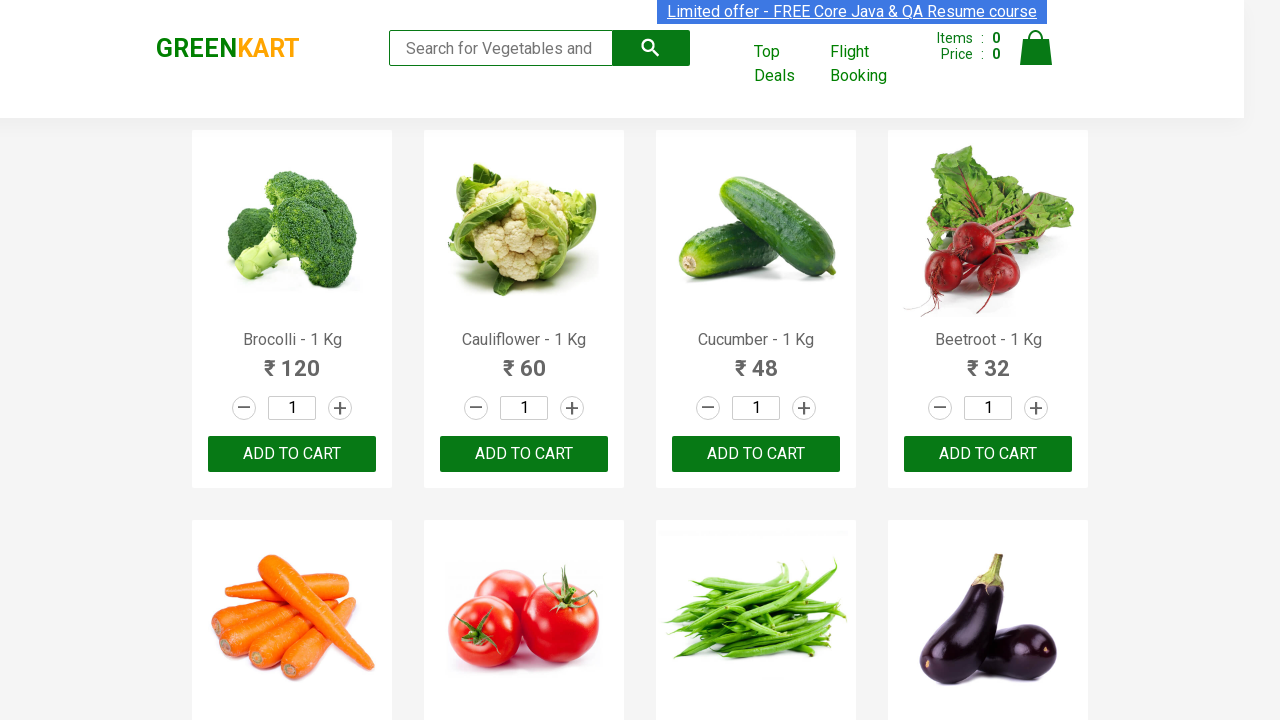

Filled search field with 'ca' to search for products on .search-keyword
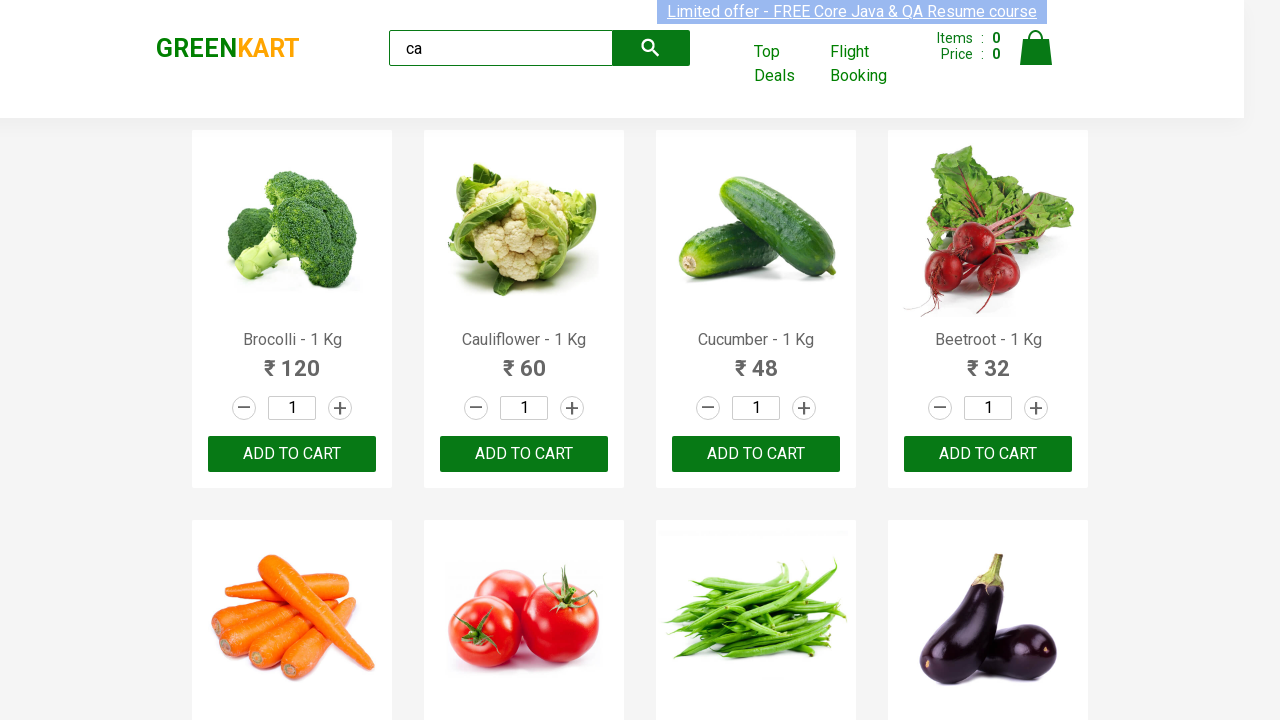

Waited for search results to load and filter
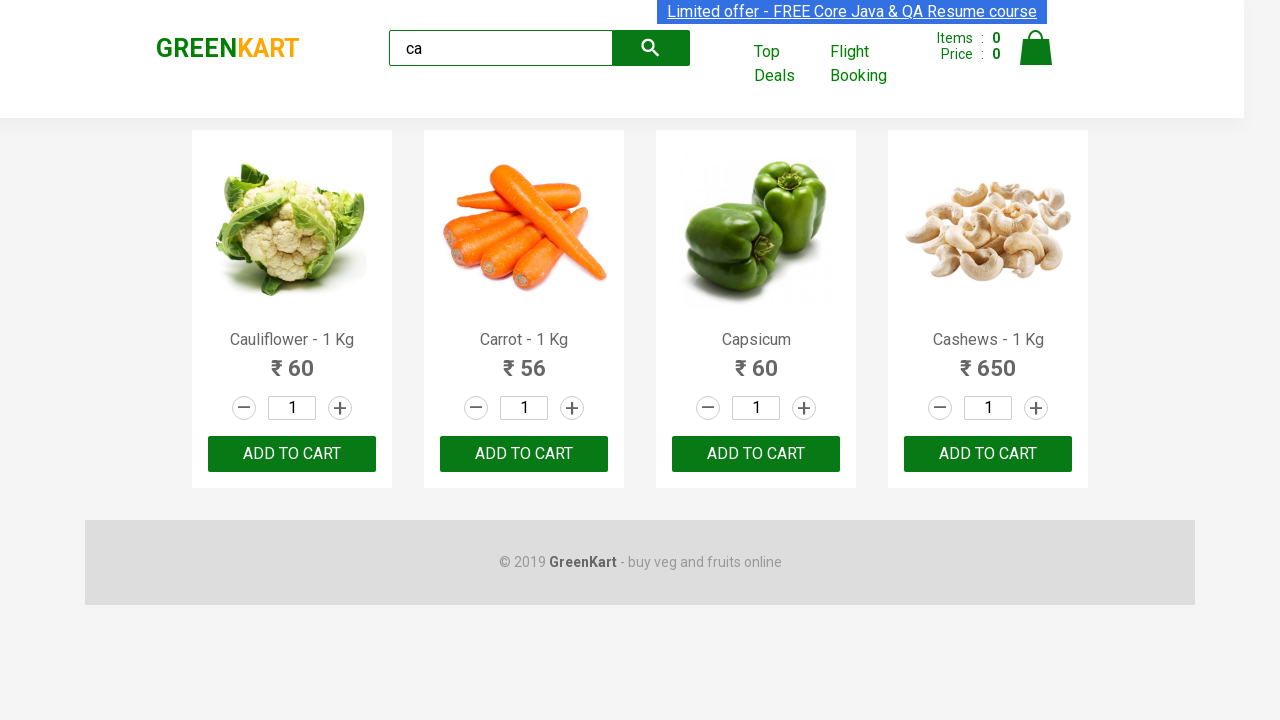

Located all product elements on the page
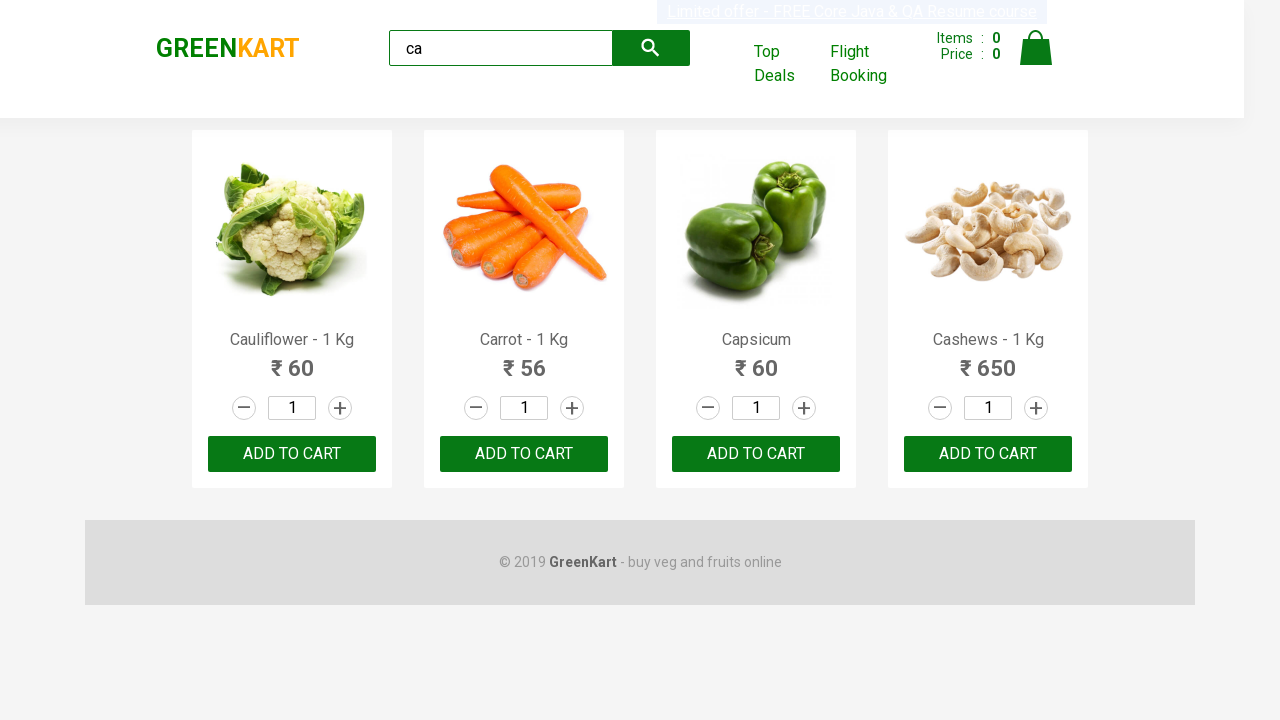

Found Cashews product and clicked 'Add to cart' button at (988, 454) on .products .product >> nth=3 >> button
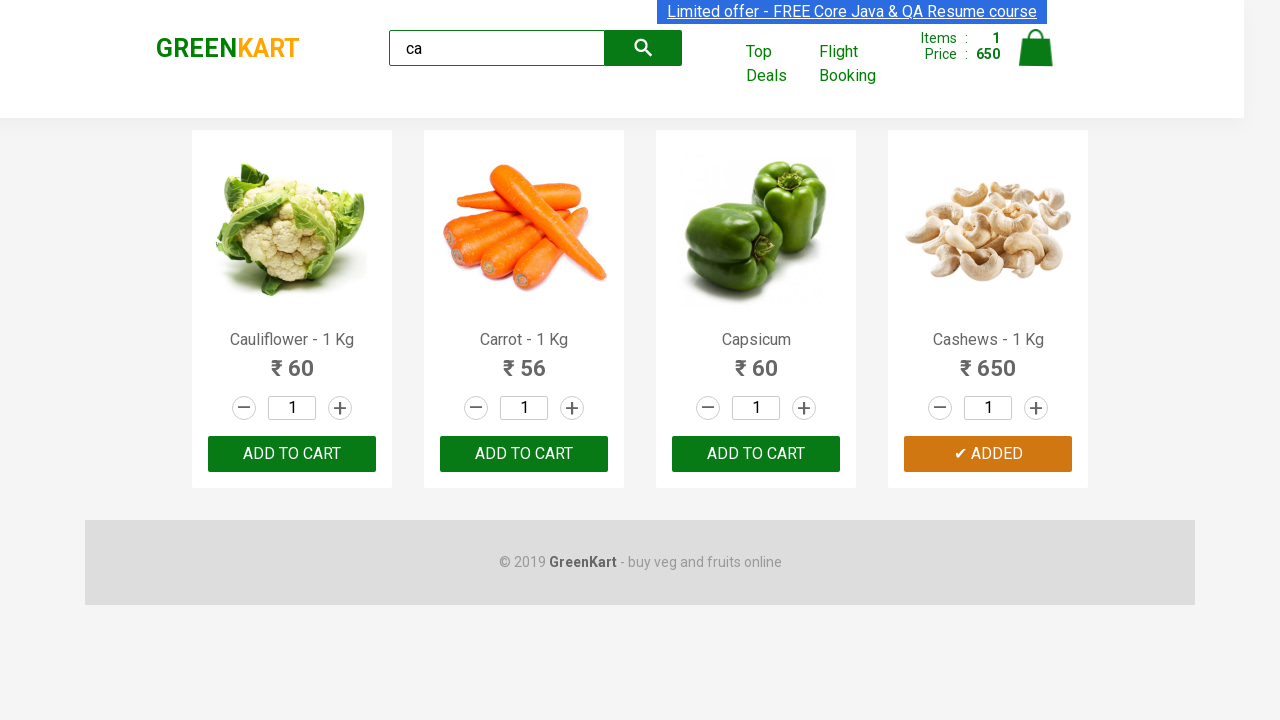

Clicked cart icon to view shopping cart at (1036, 59) on .cart-icon
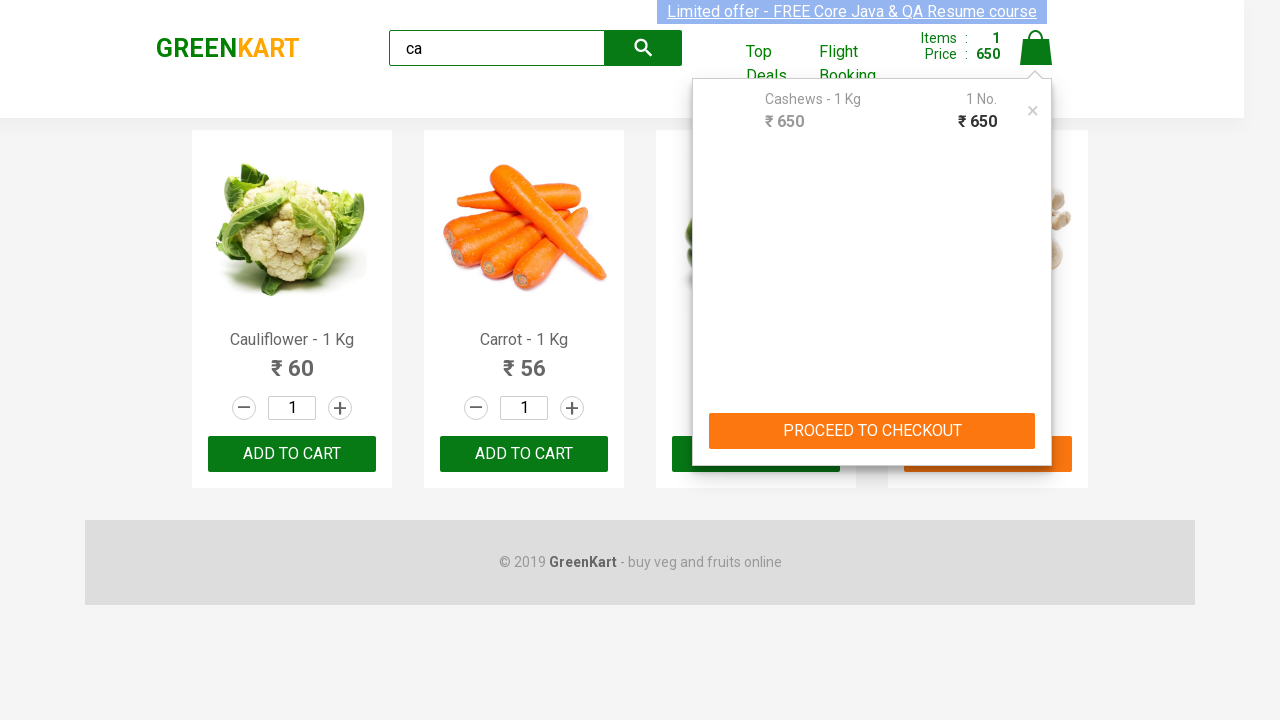

Clicked 'PROCEED TO CHECKOUT' button to advance to checkout at (872, 431) on text=PROCEED TO CHECKOUT
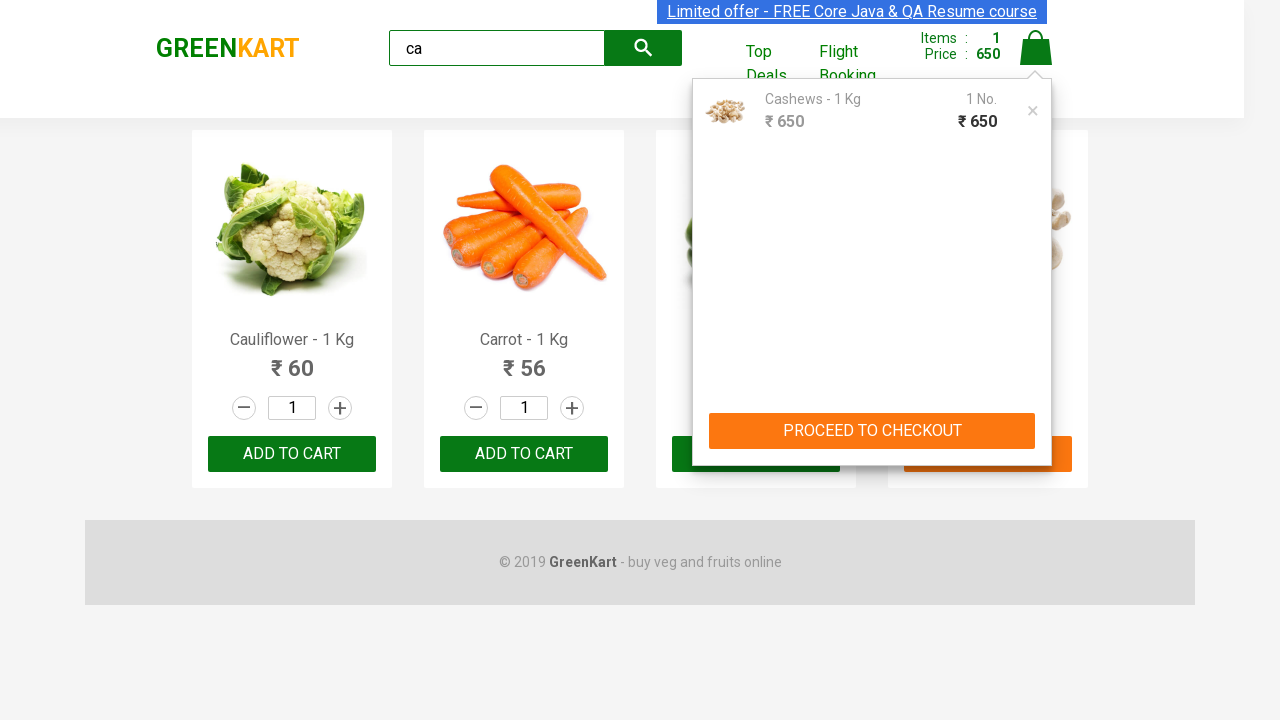

Clicked 'Place Order' button to complete purchase at (1036, 420) on text=Place Order
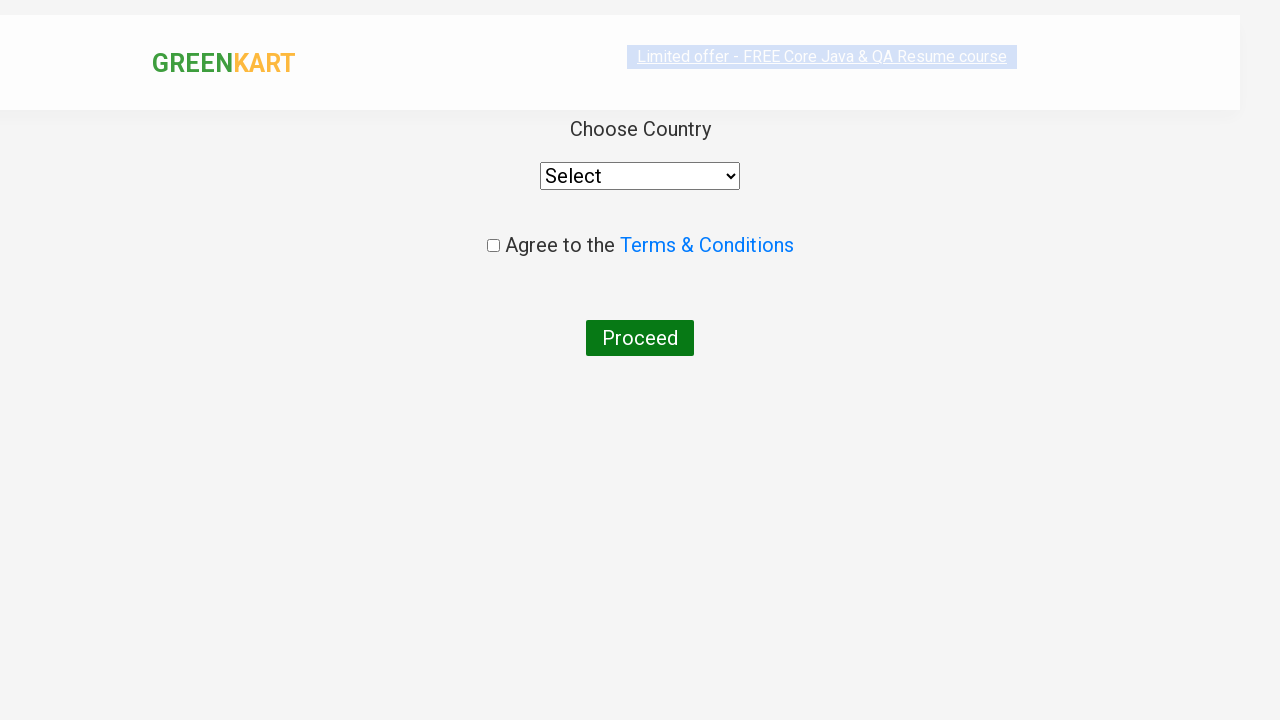

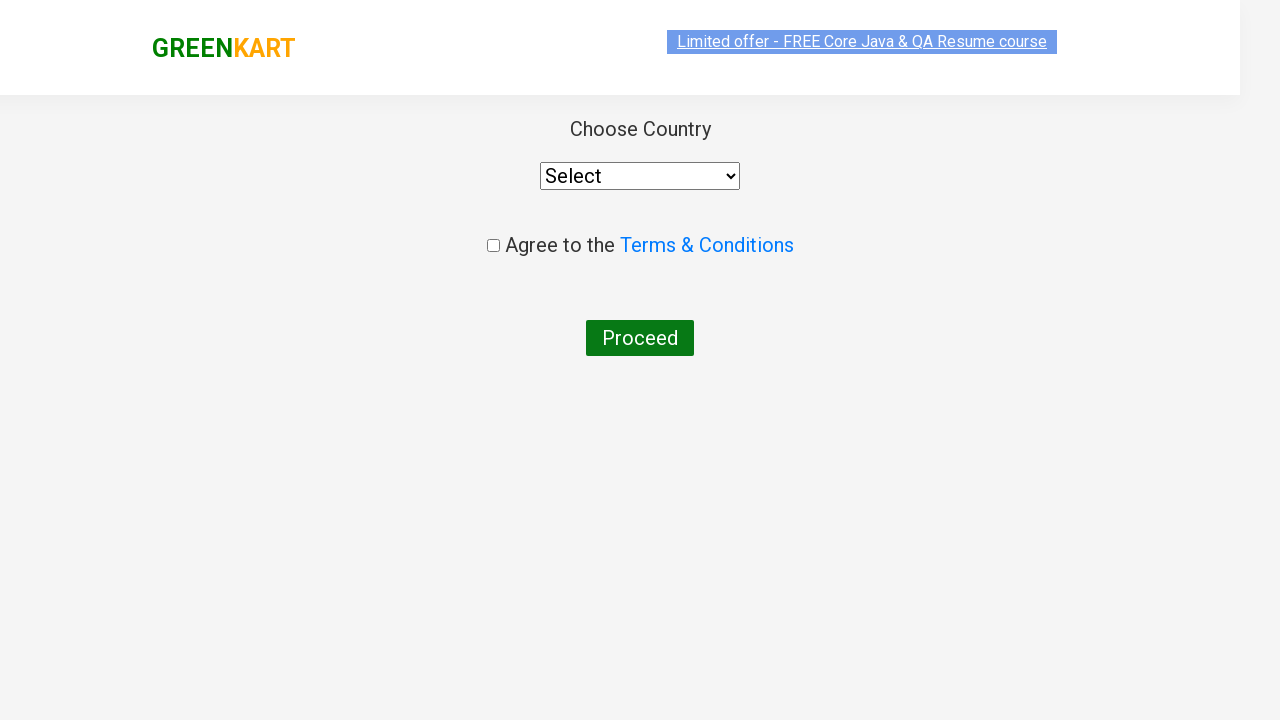